Tests navigation to the forgot password page by clicking the 'Forgot your password' link and verifying the reset password page loads

Starting URL: https://opensource-demo.orangehrmlive.com/

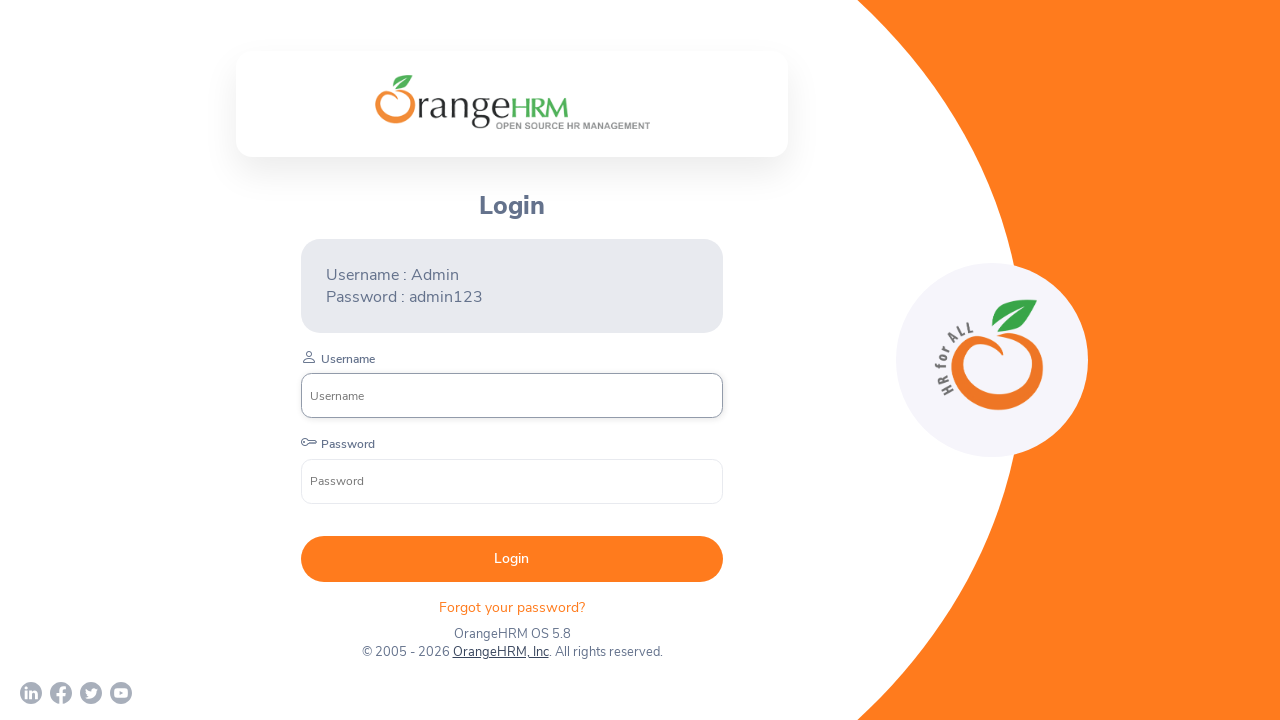

Clicked 'Forgot your password' link at (512, 607) on p.oxd-text.oxd-text--p.orangehrm-login-forgot-header
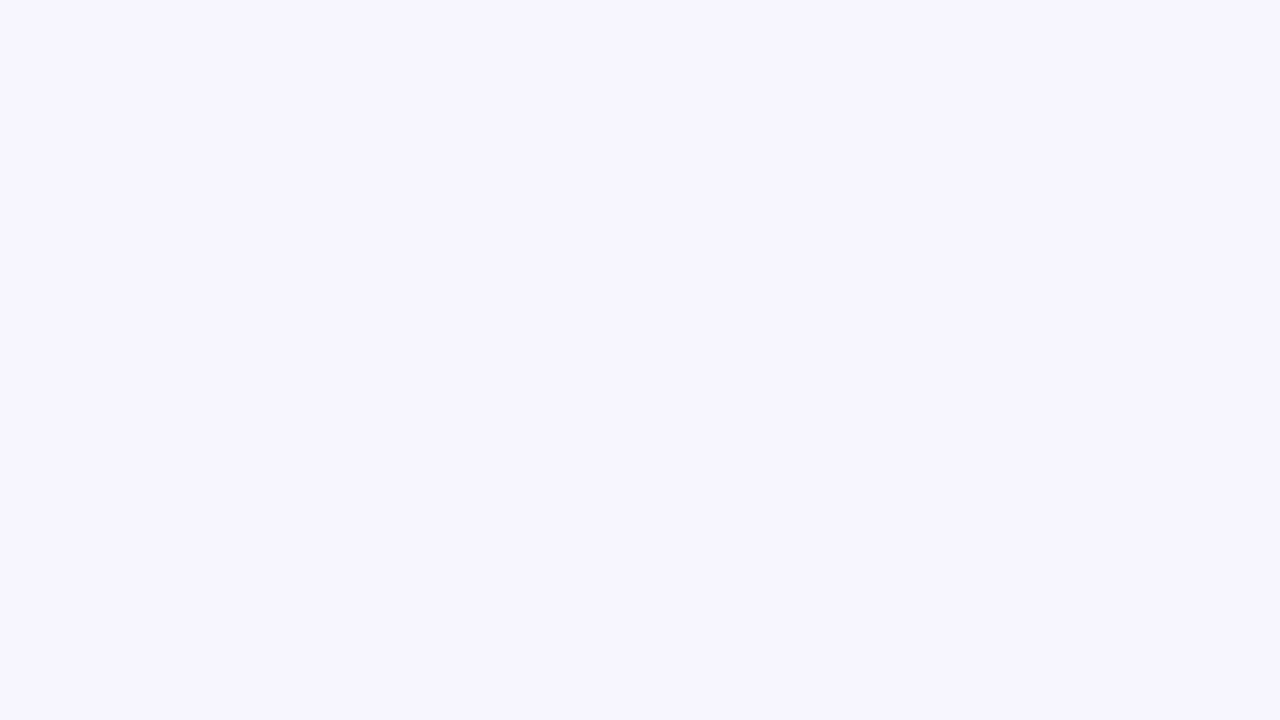

Reset Password page loaded with submit button visible
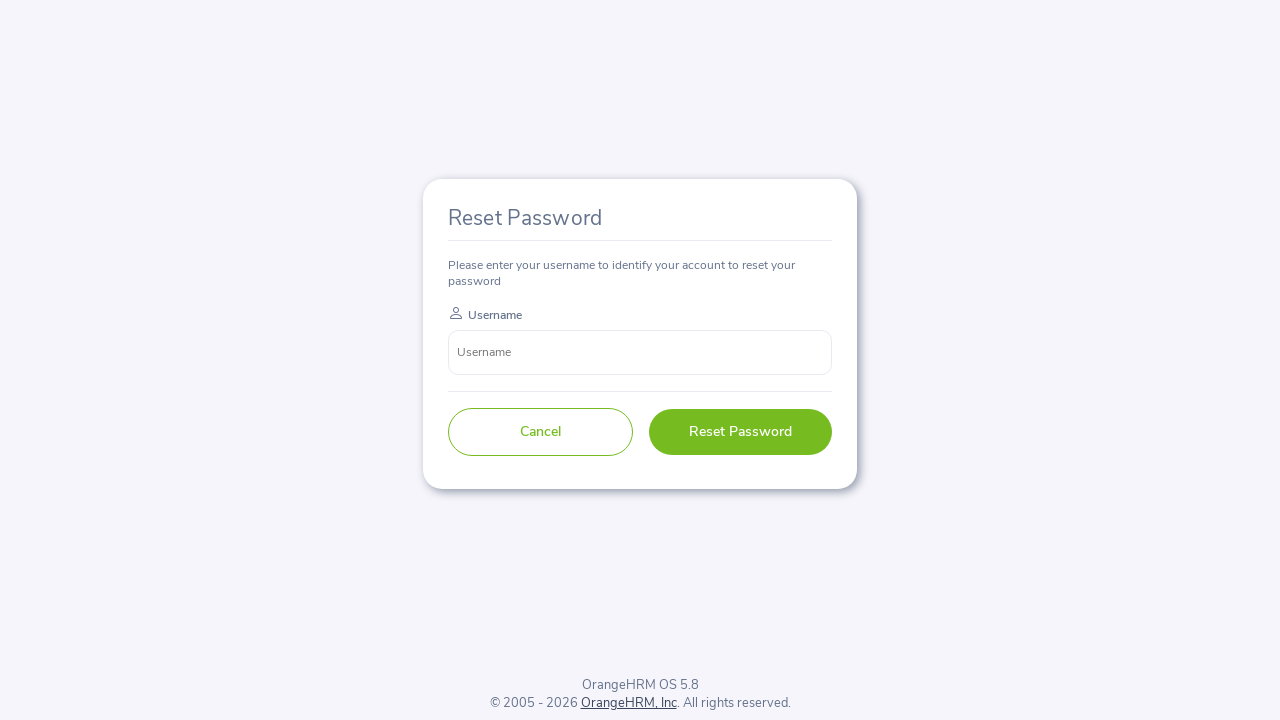

Verified submit button is visible on Reset Password page
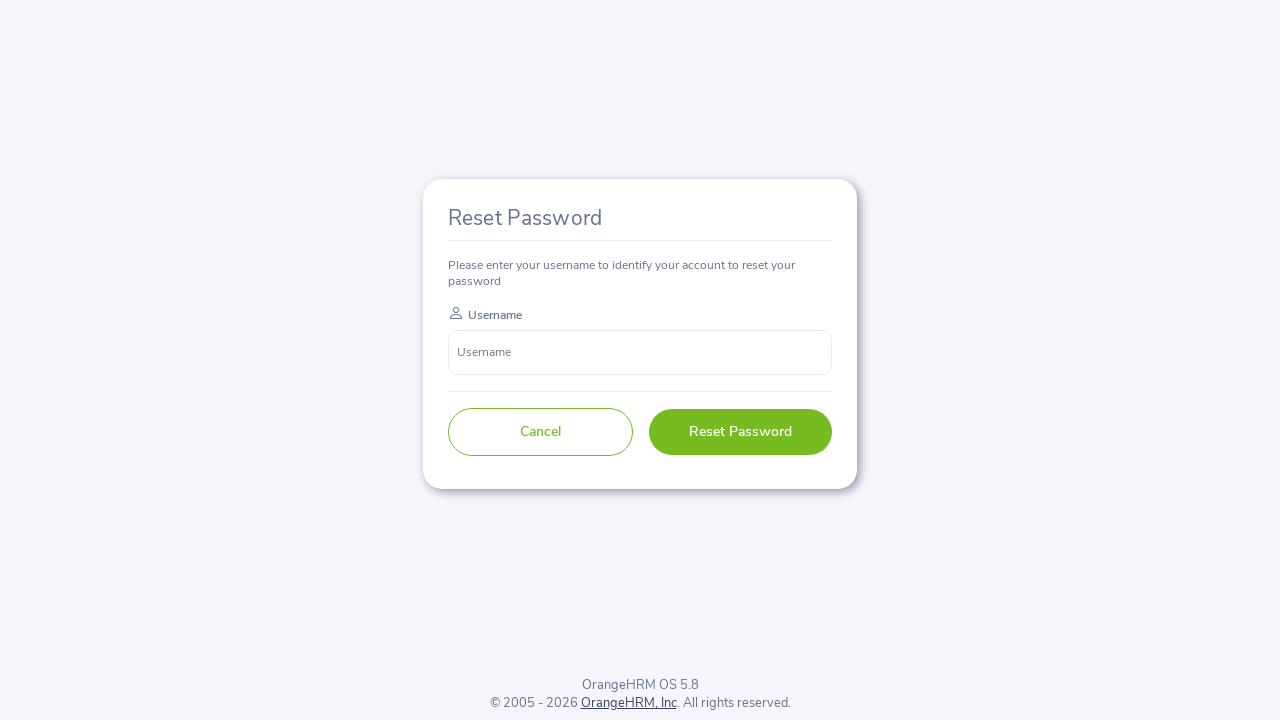

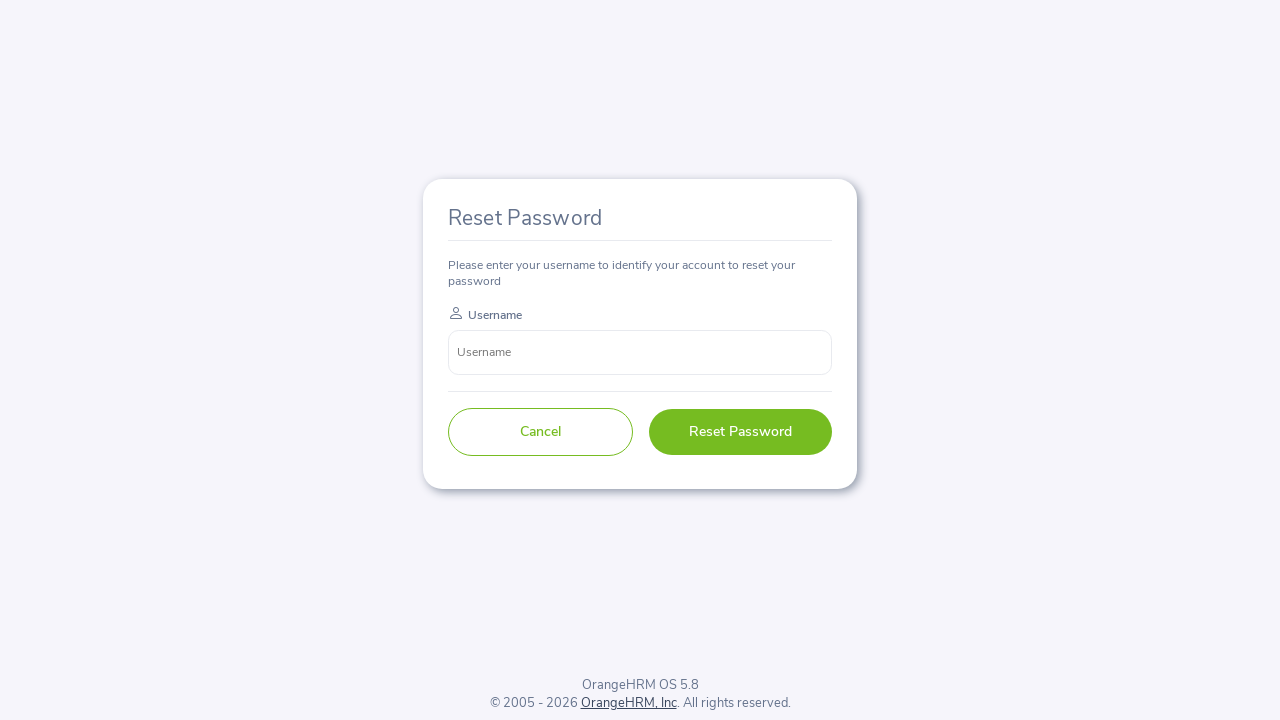